Navigates to Puma India's new season page and verifies the page loads successfully

Starting URL: https://in.puma.com/in/en/new-season

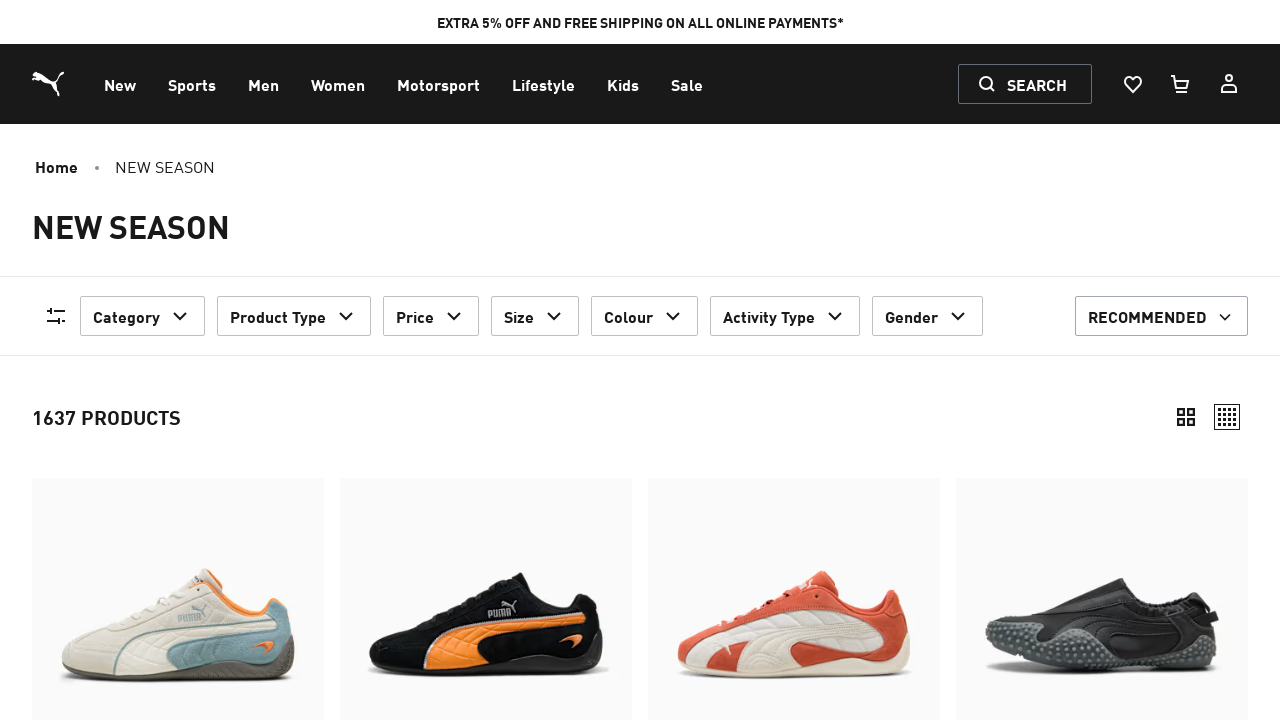

Waited for page DOM to be fully loaded
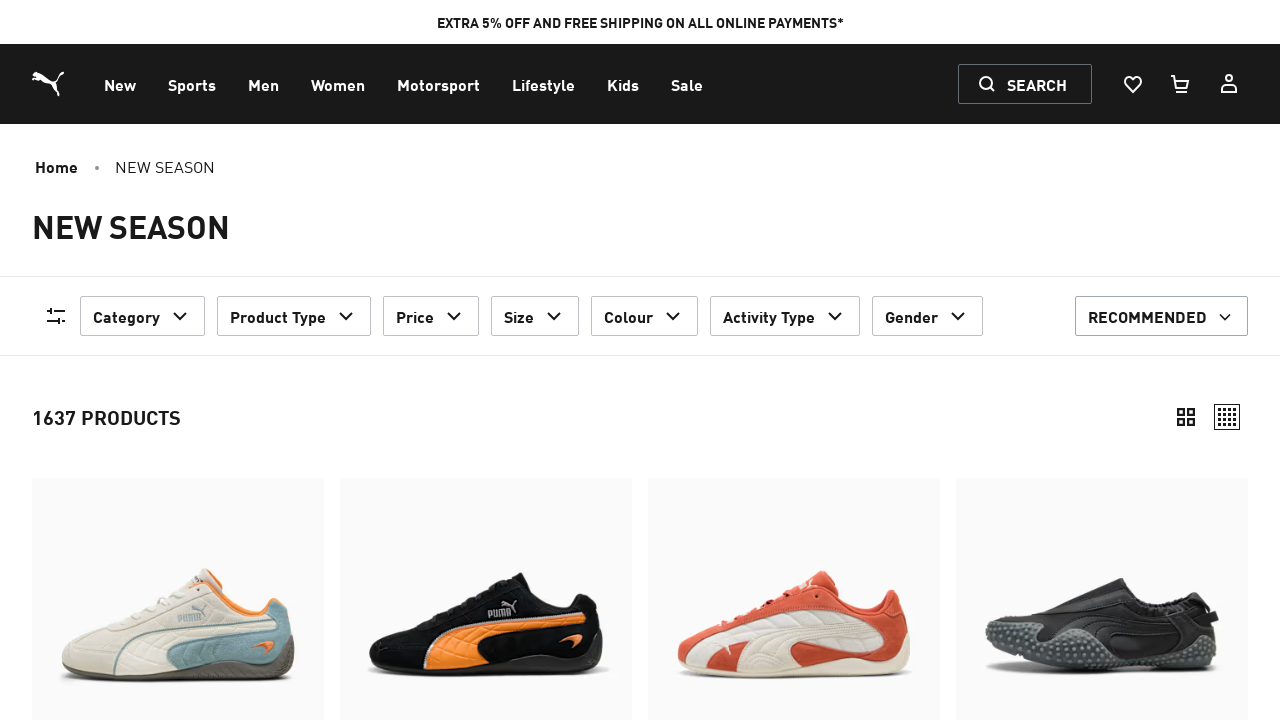

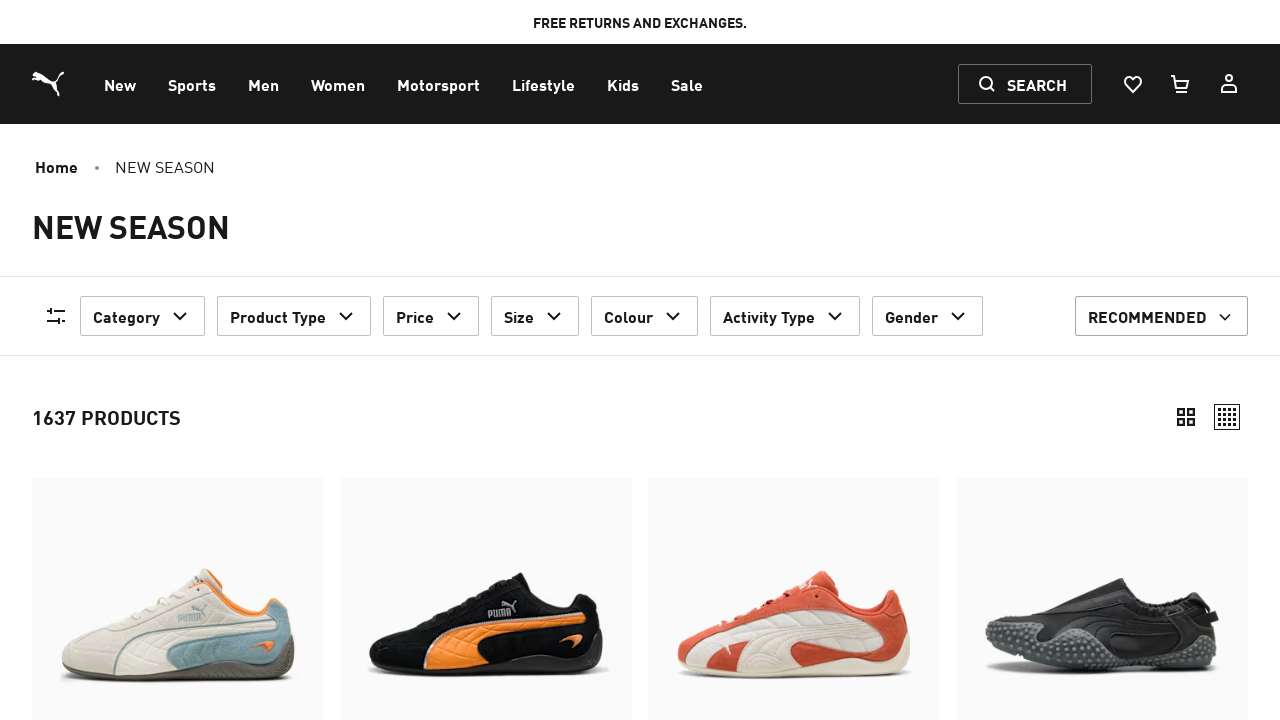